Tests a registration form by filling all required fields with sample data, submitting the form, and verifying the success message is displayed.

Starting URL: http://suninjuly.github.io/registration2.html

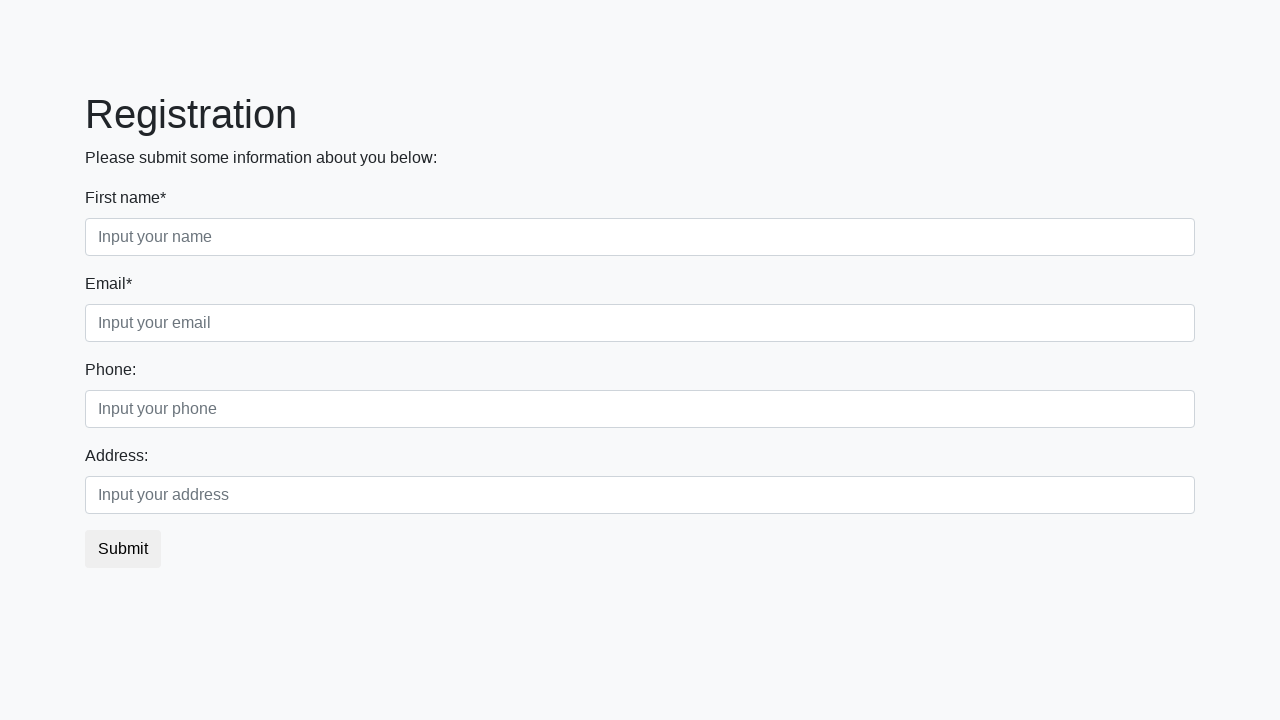

Located all required form fields
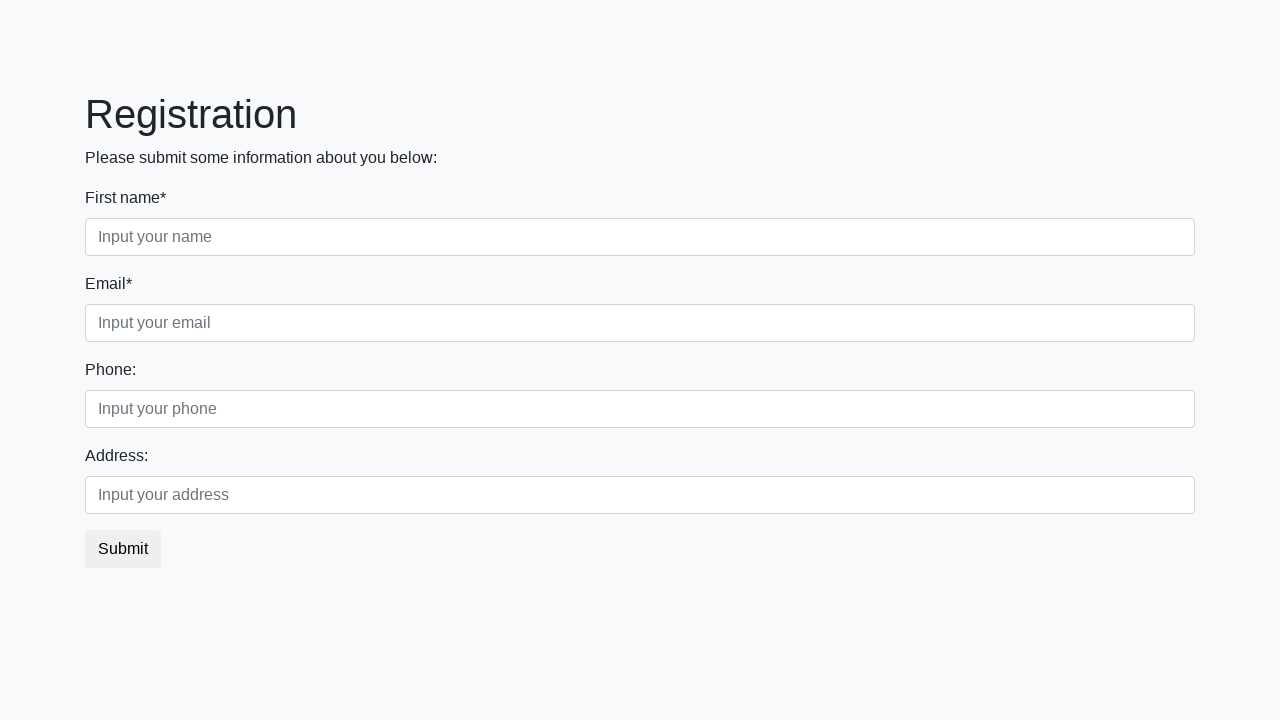

Filled required field 1 with sample data on [required] >> nth=0
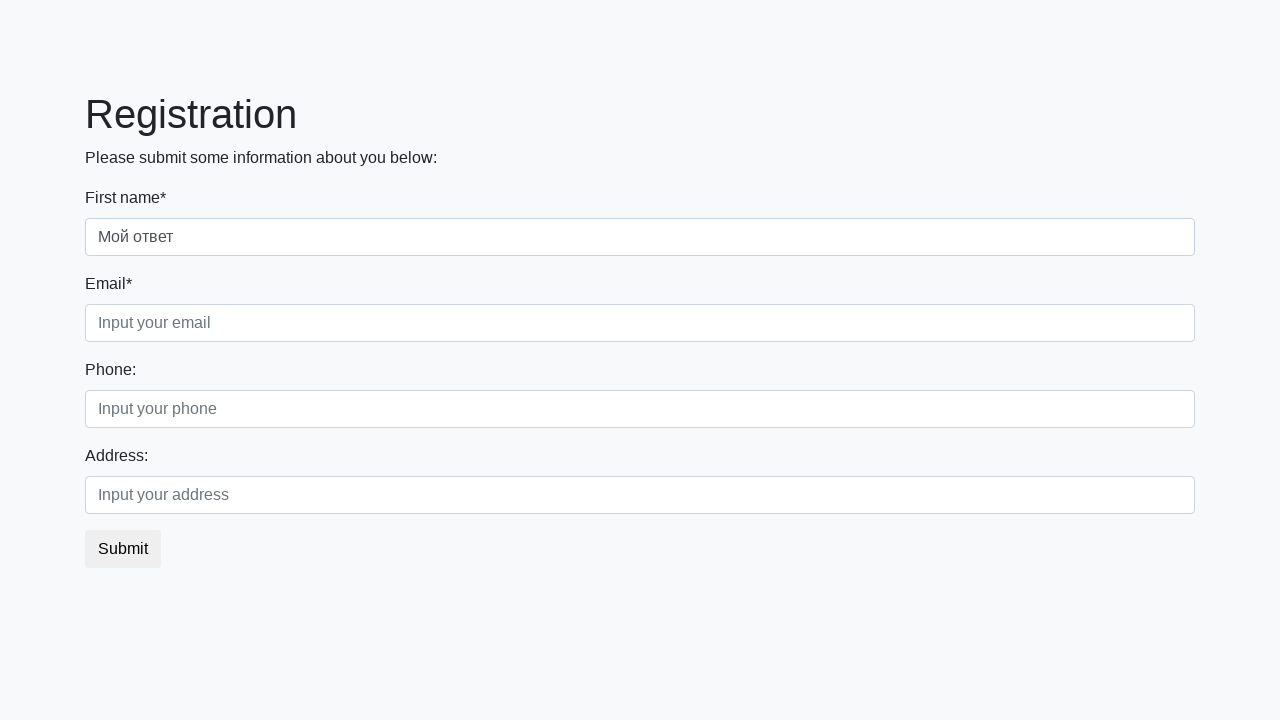

Filled required field 2 with sample data on [required] >> nth=1
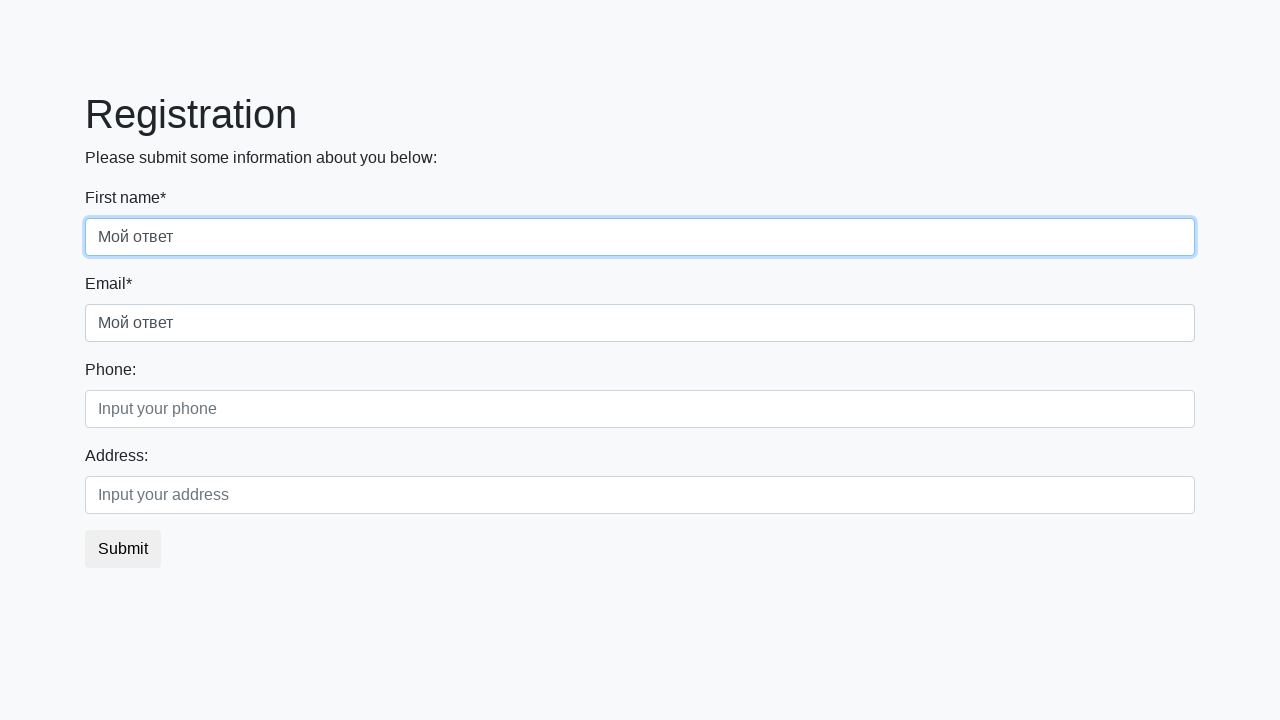

Clicked the submit button at (123, 549) on button.btn
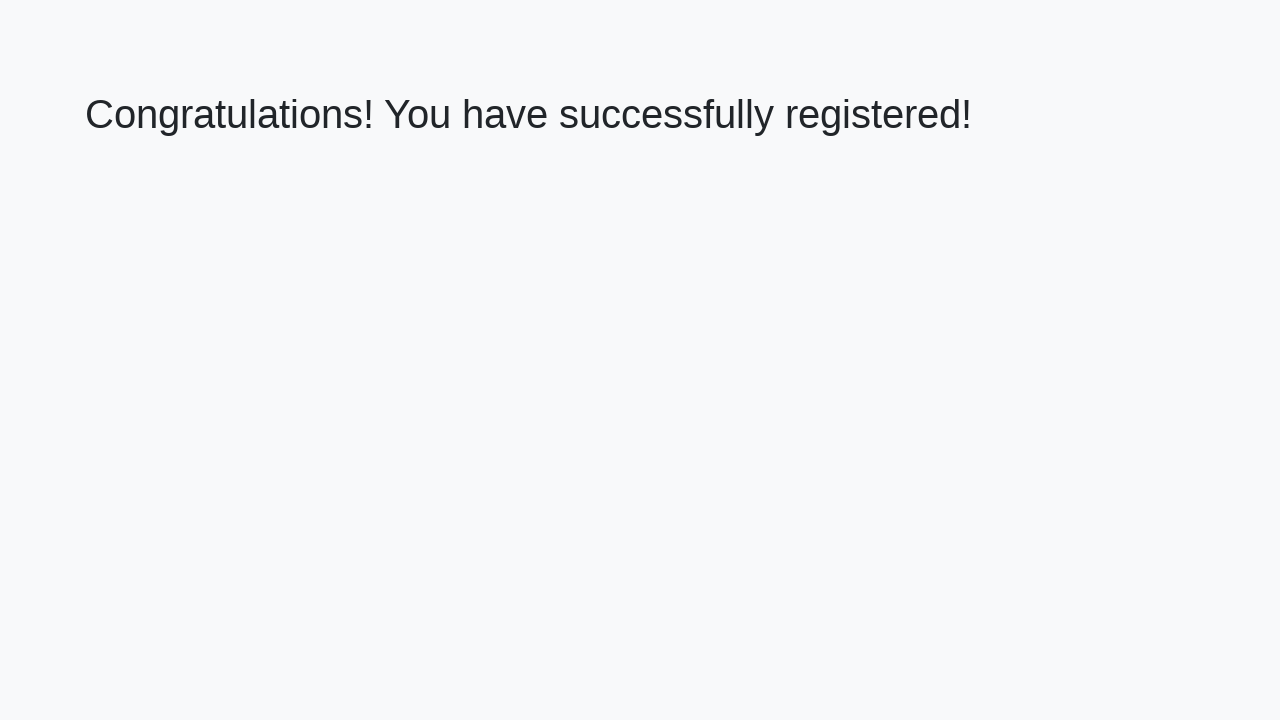

Success message heading loaded
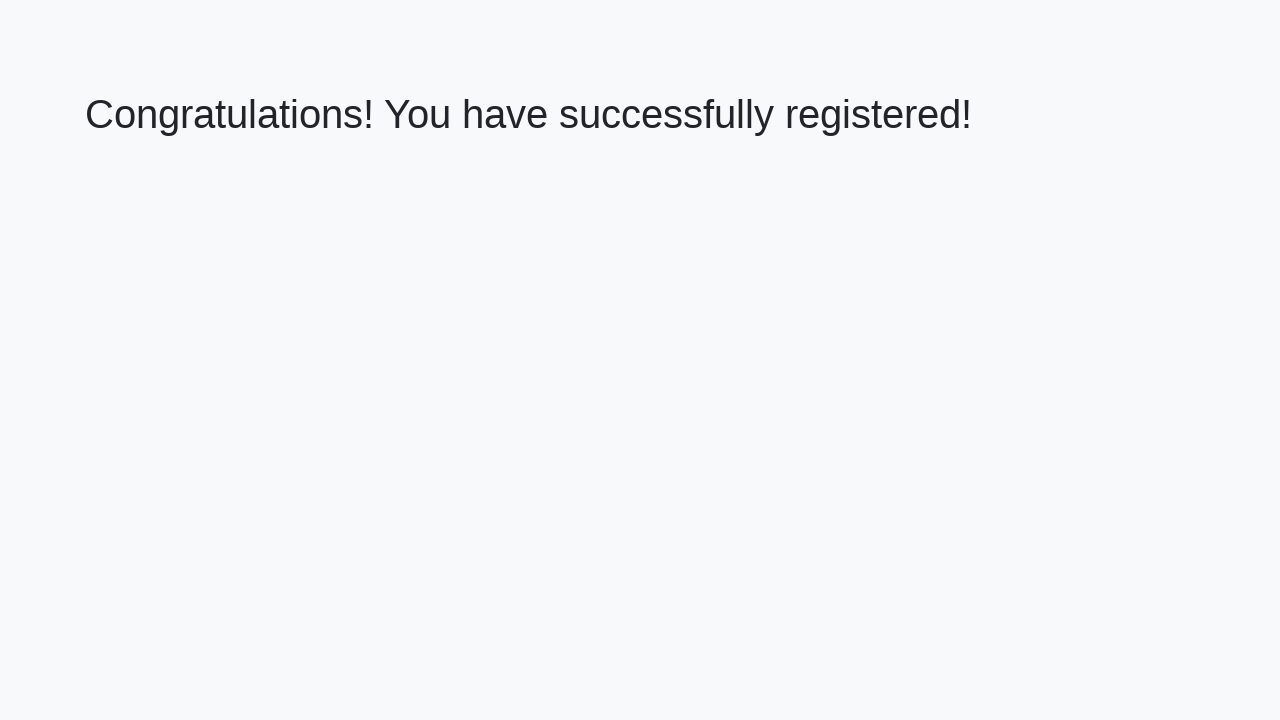

Retrieved success message text
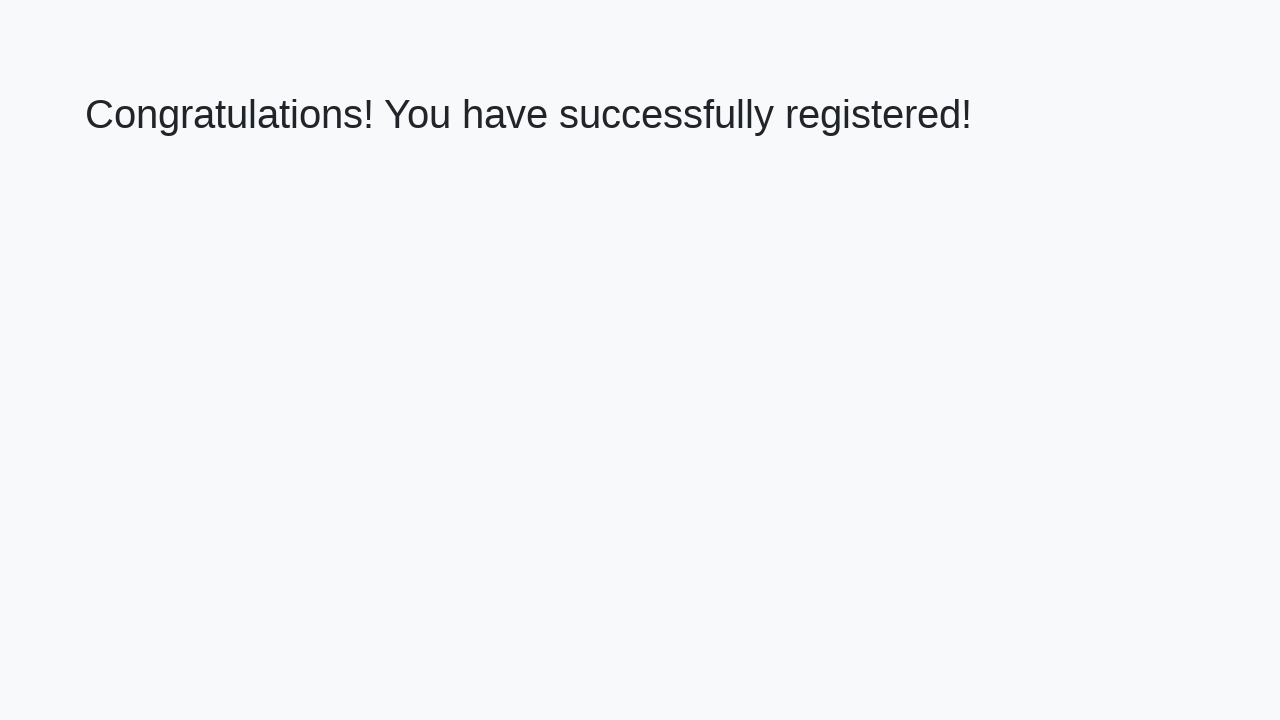

Verified success message displays correct registration confirmation
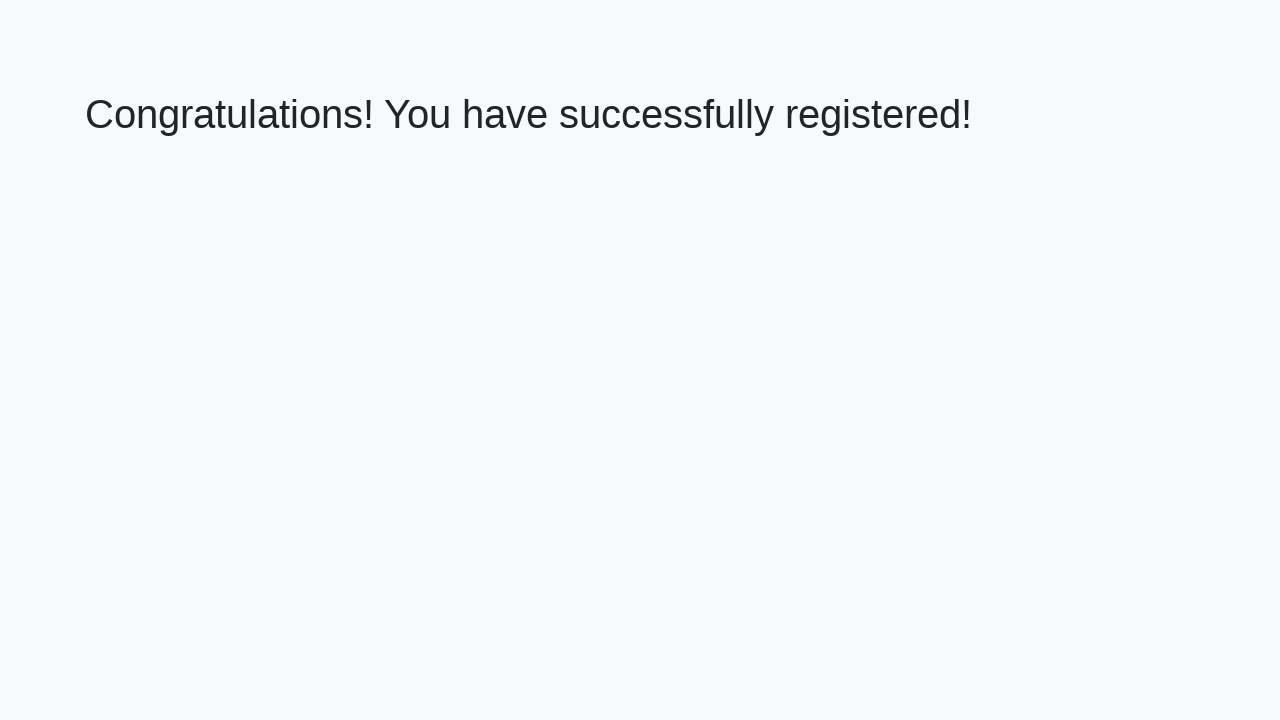

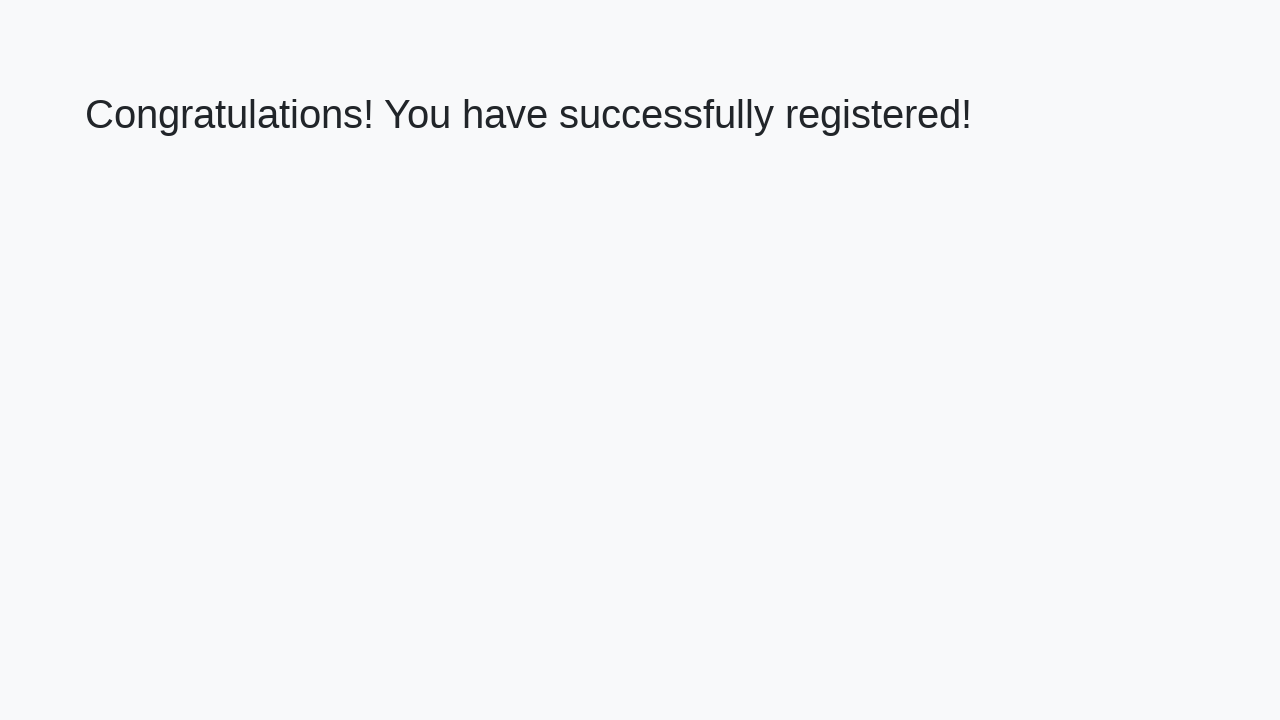